Tests different button interactions on DemoQA website including double-click, right-click, and single-click actions

Starting URL: https://demoqa.com/

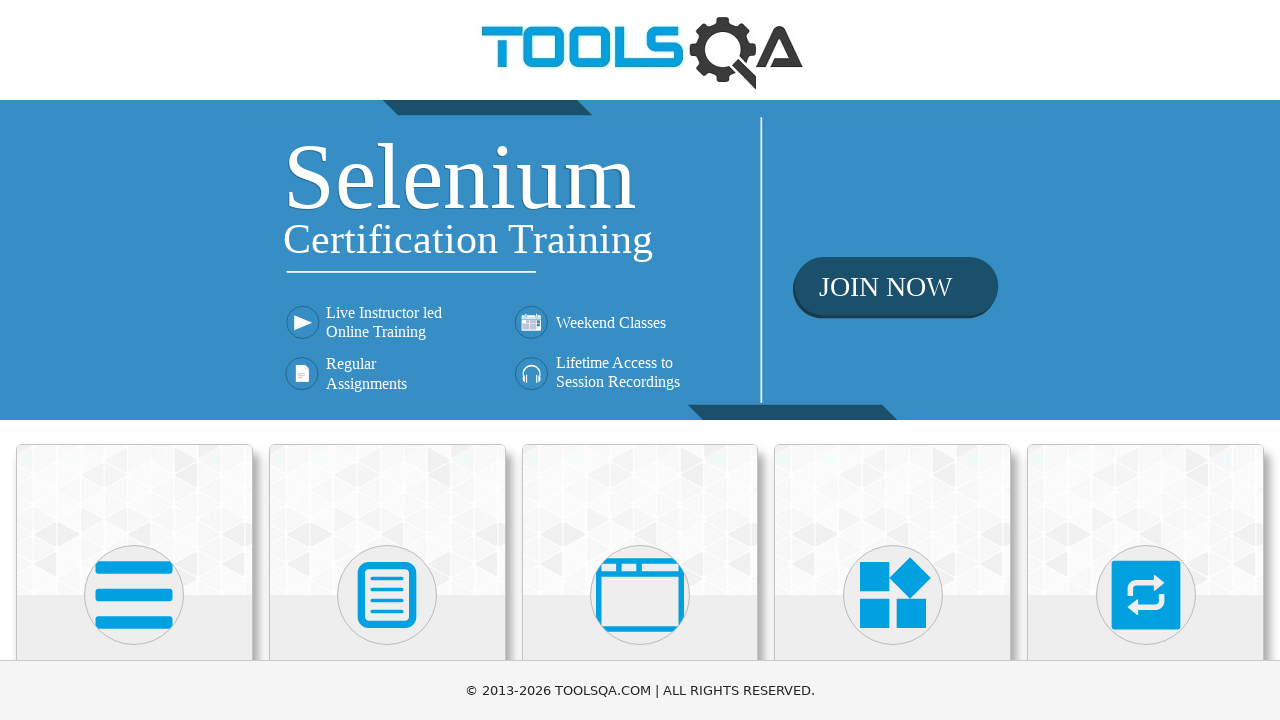

Scrolled Elements section into view
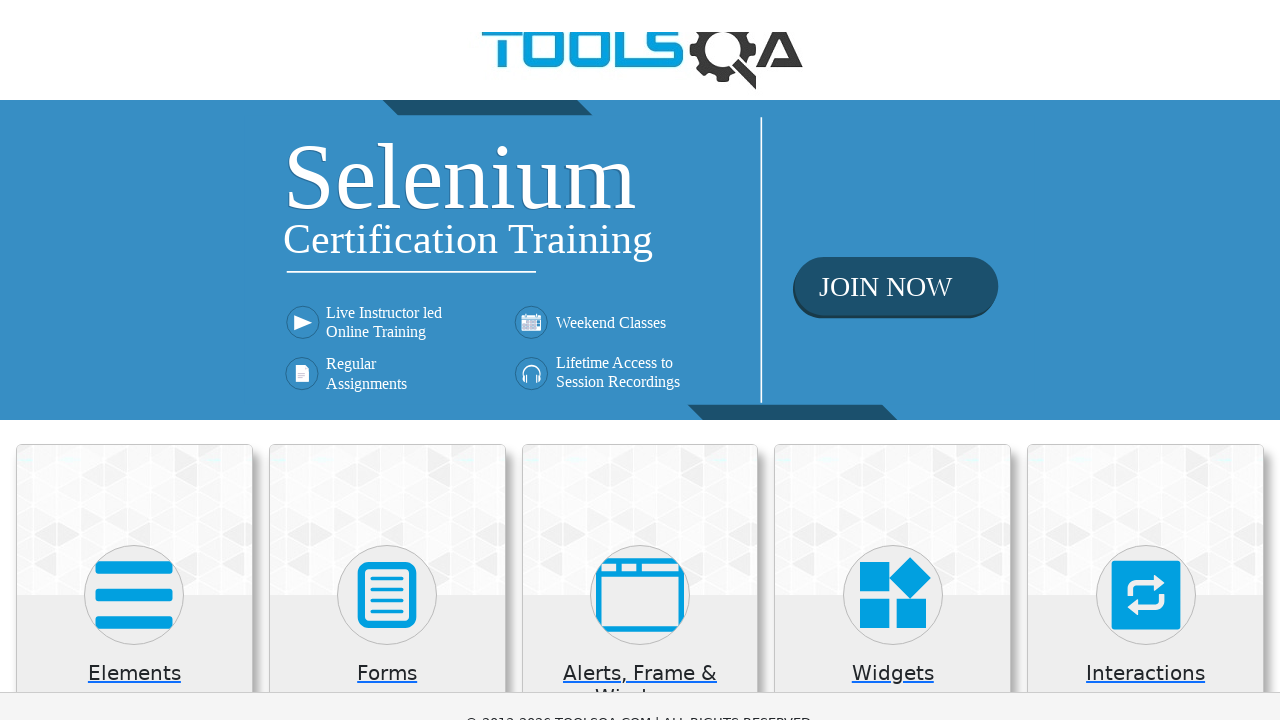

Clicked on Elements section at (134, 12) on xpath=//h5[normalize-space()='Elements']
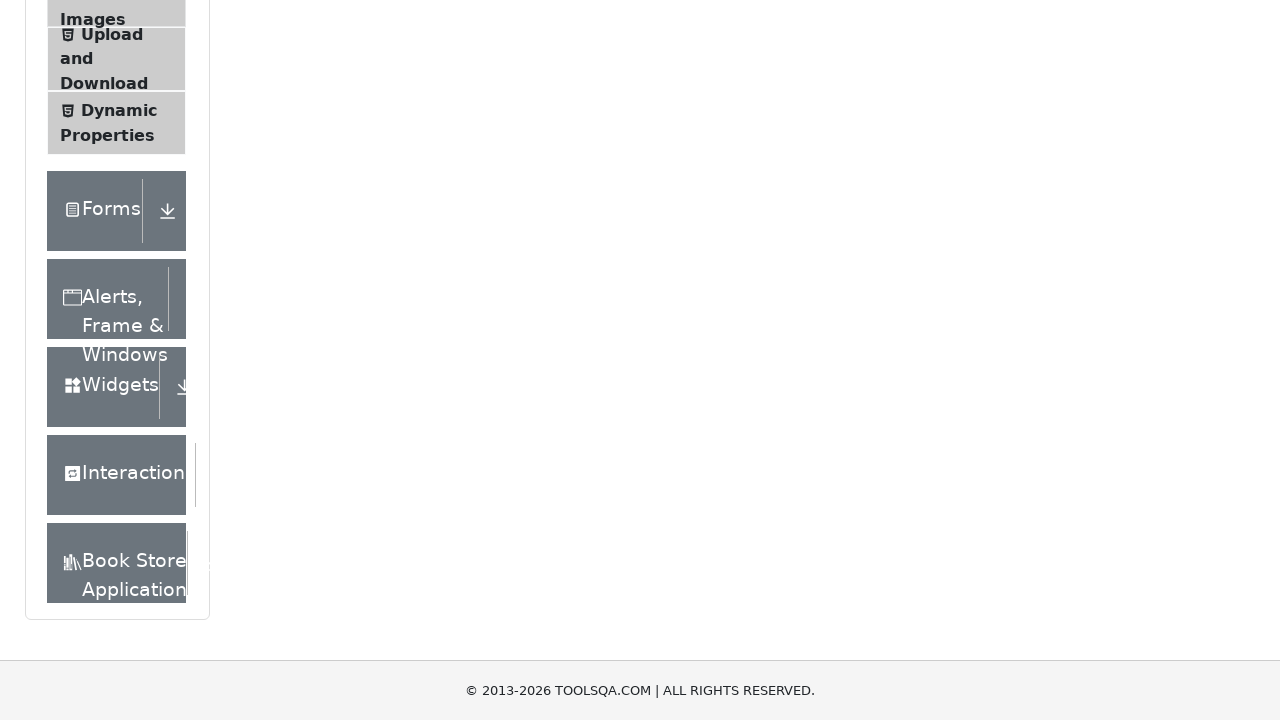

Scrolled Buttons menu item into view
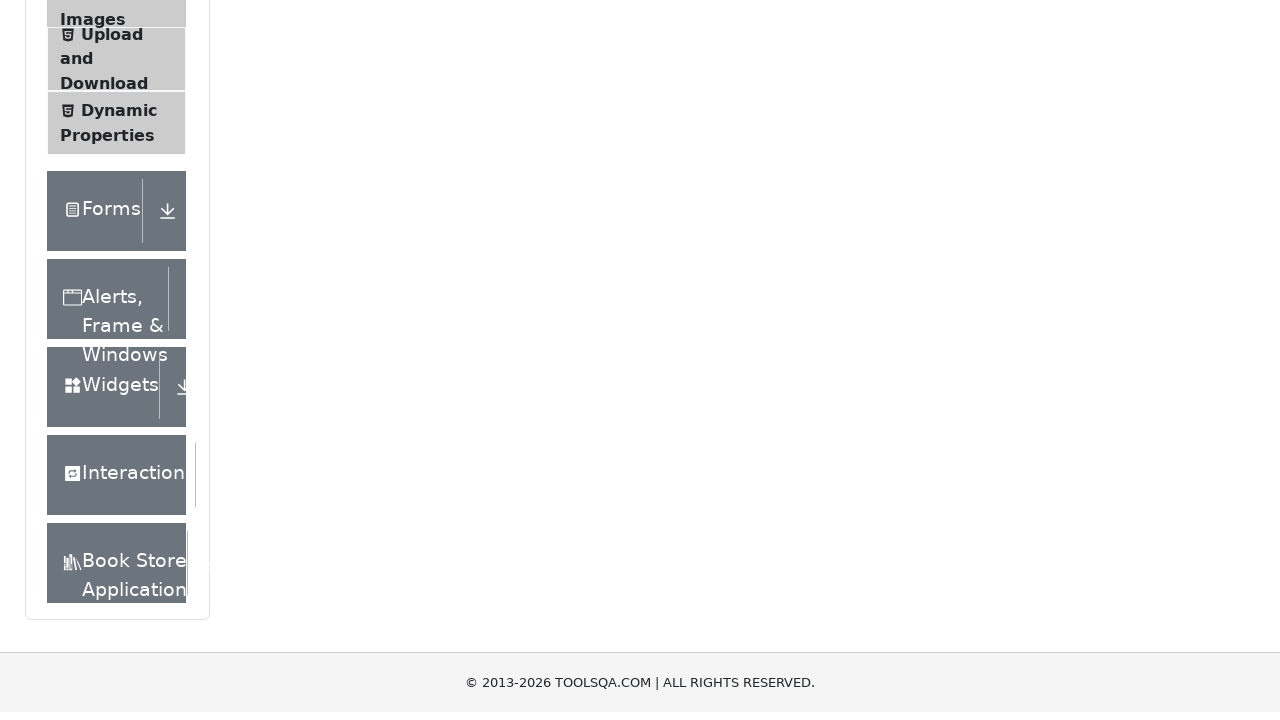

Clicked on Buttons menu item at (116, 10) on xpath=//span[text()='Buttons']
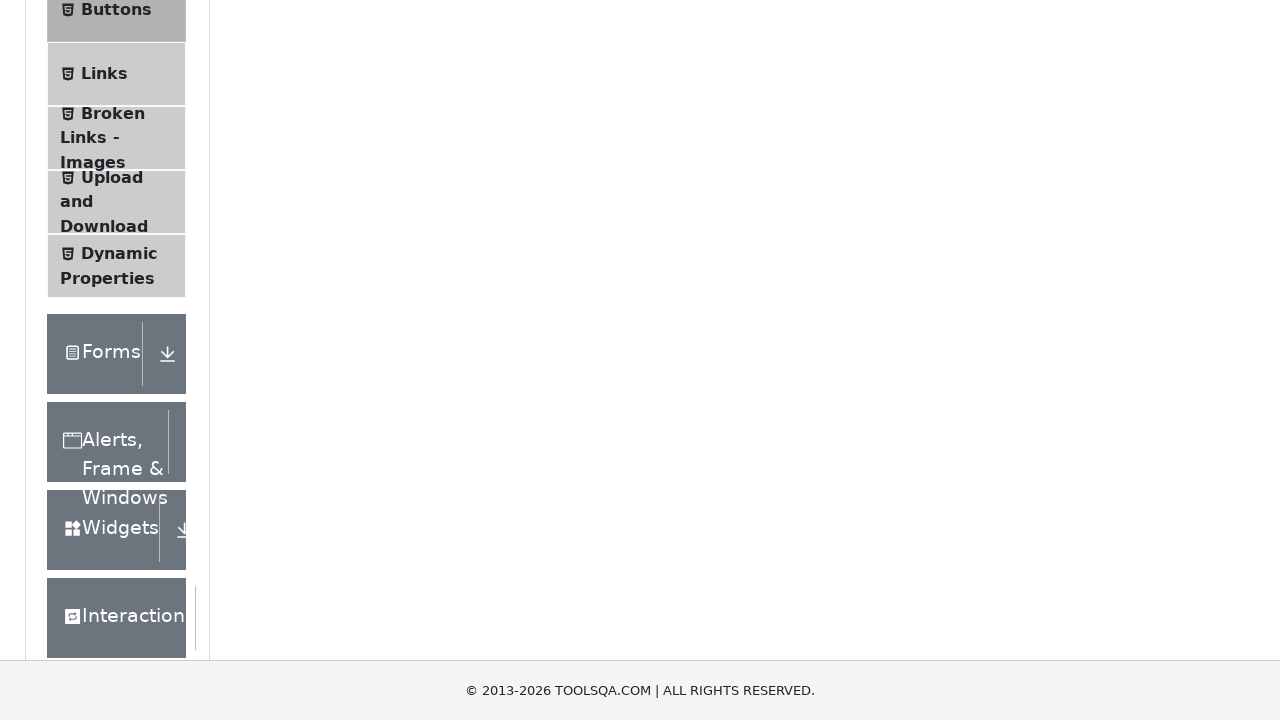

Double-clicked the double-click button at (310, 242) on #doubleClickBtn
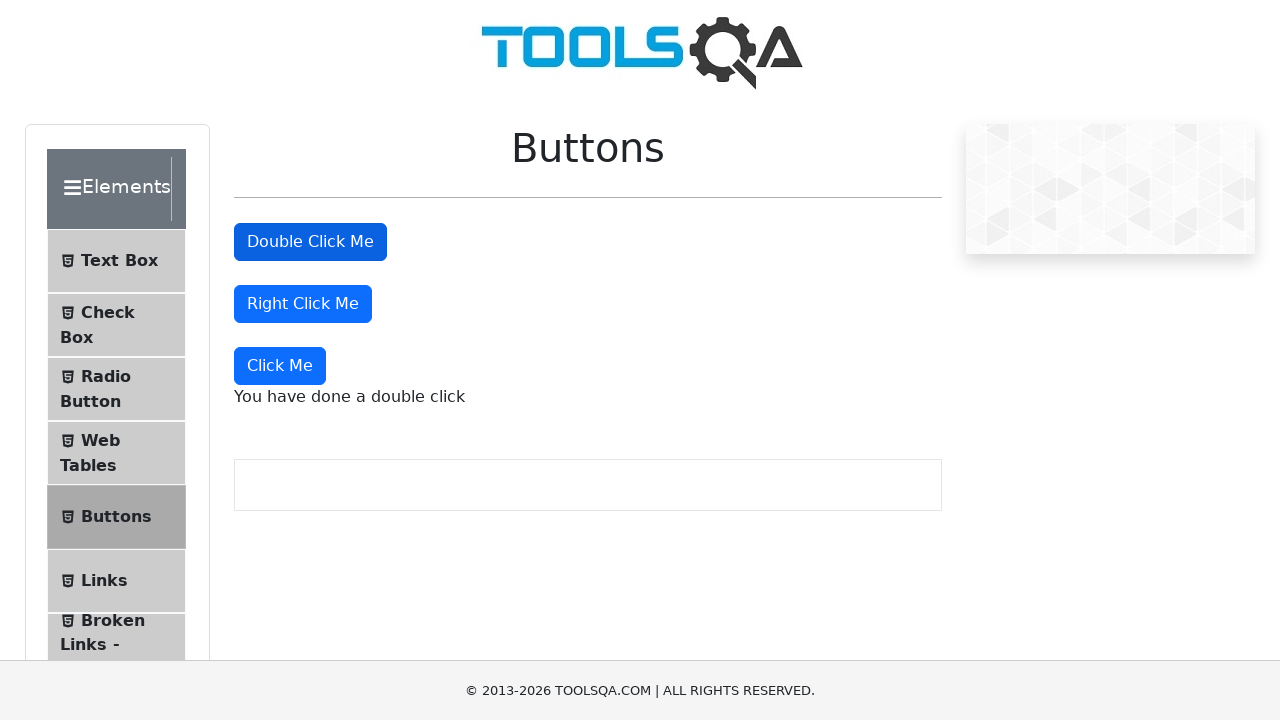

Scrolled Click Me button into view
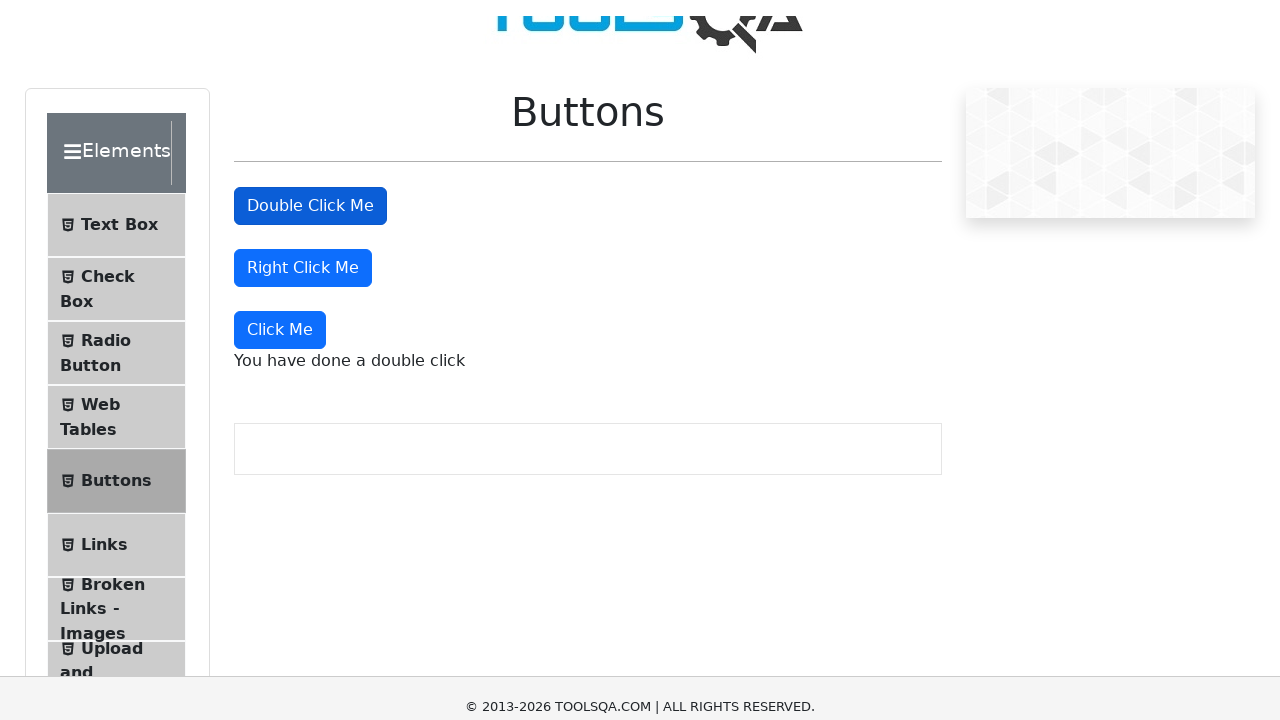

Right-clicked the right-click button at (303, 304) on #rightClickBtn
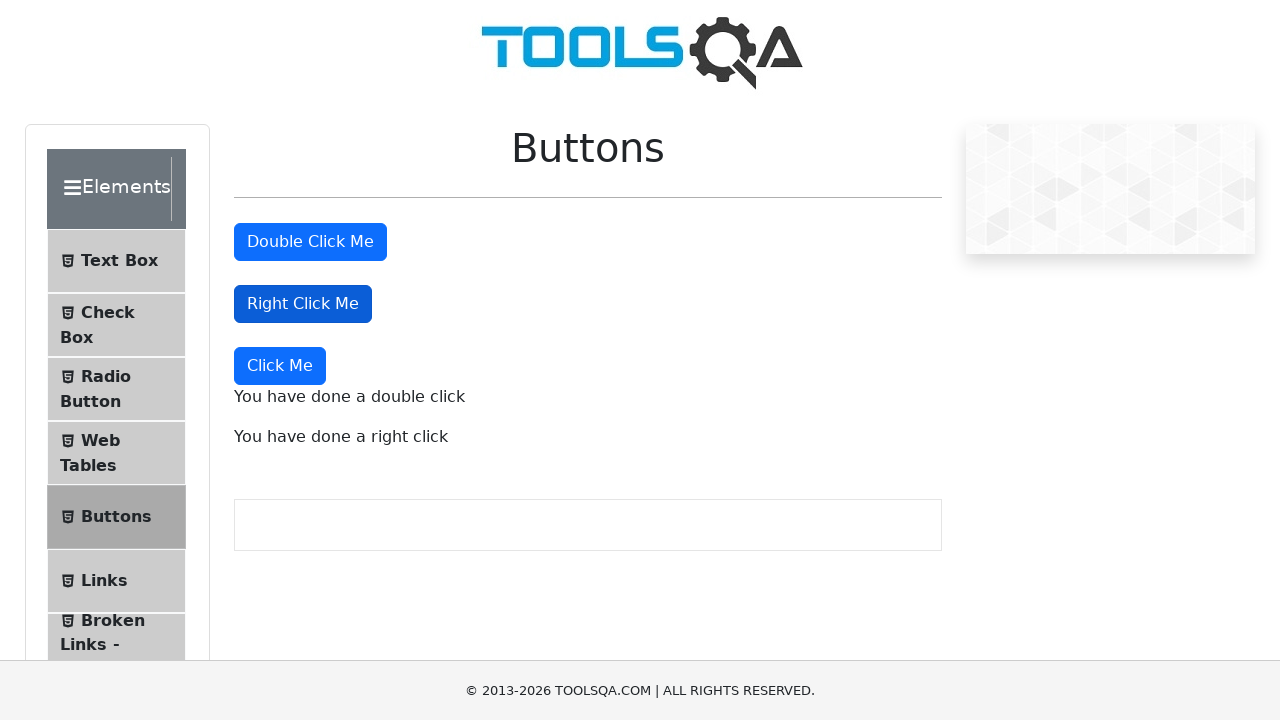

Clicked the single-click button at (280, 366) on xpath=//button[normalize-space()='Click Me']
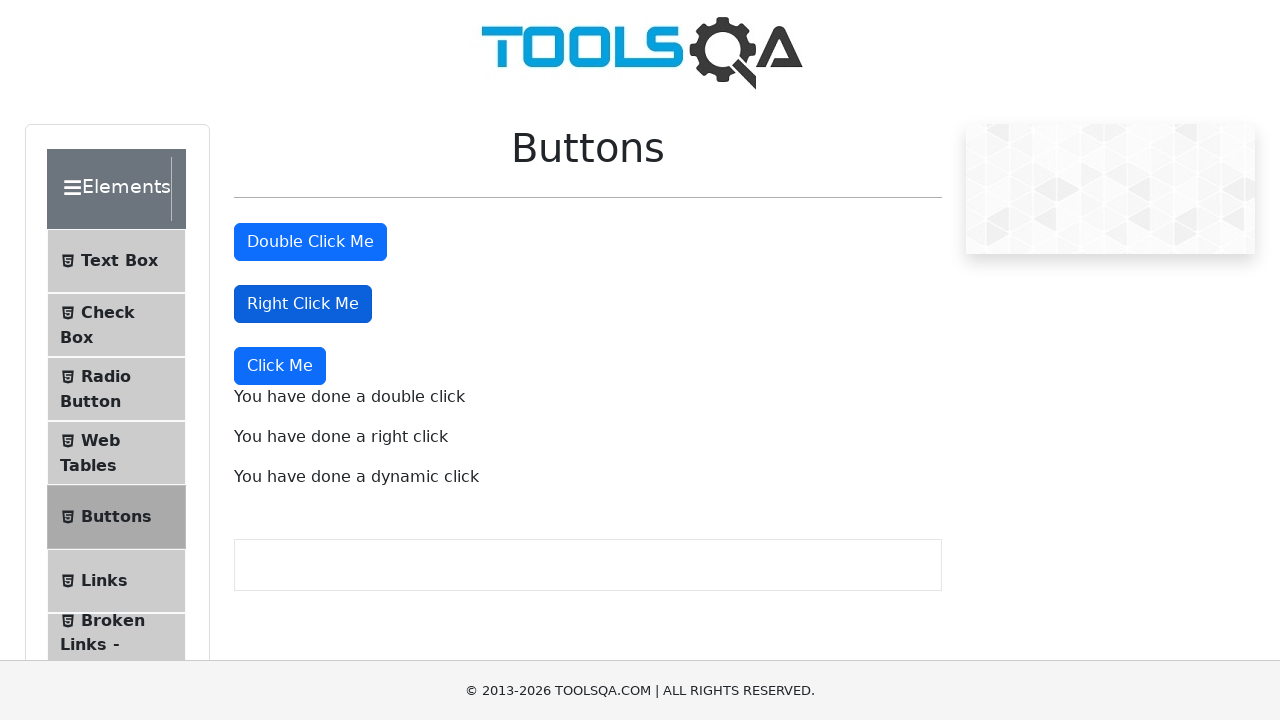

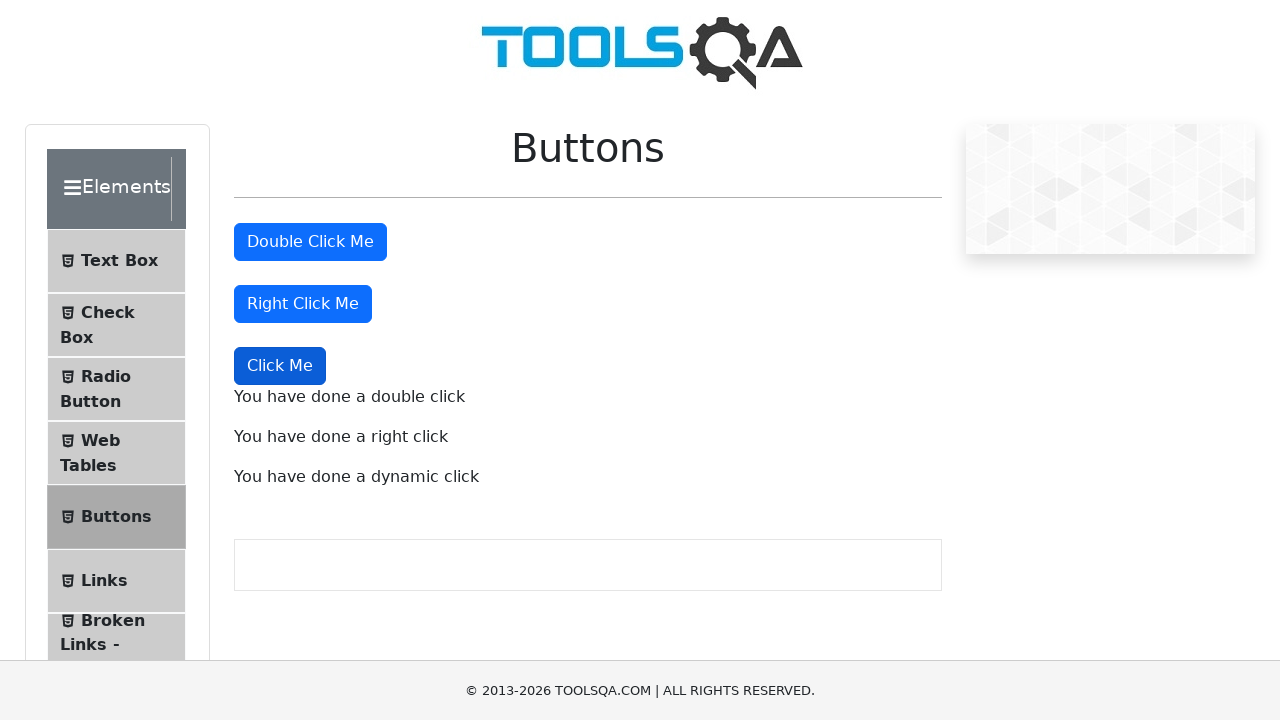